Tests clicking on a blue button identified by its CSS class on a UI testing playground page. The test verifies that the button can be reliably clicked using CSS class selector.

Starting URL: http://uitestingplayground.com/classattr

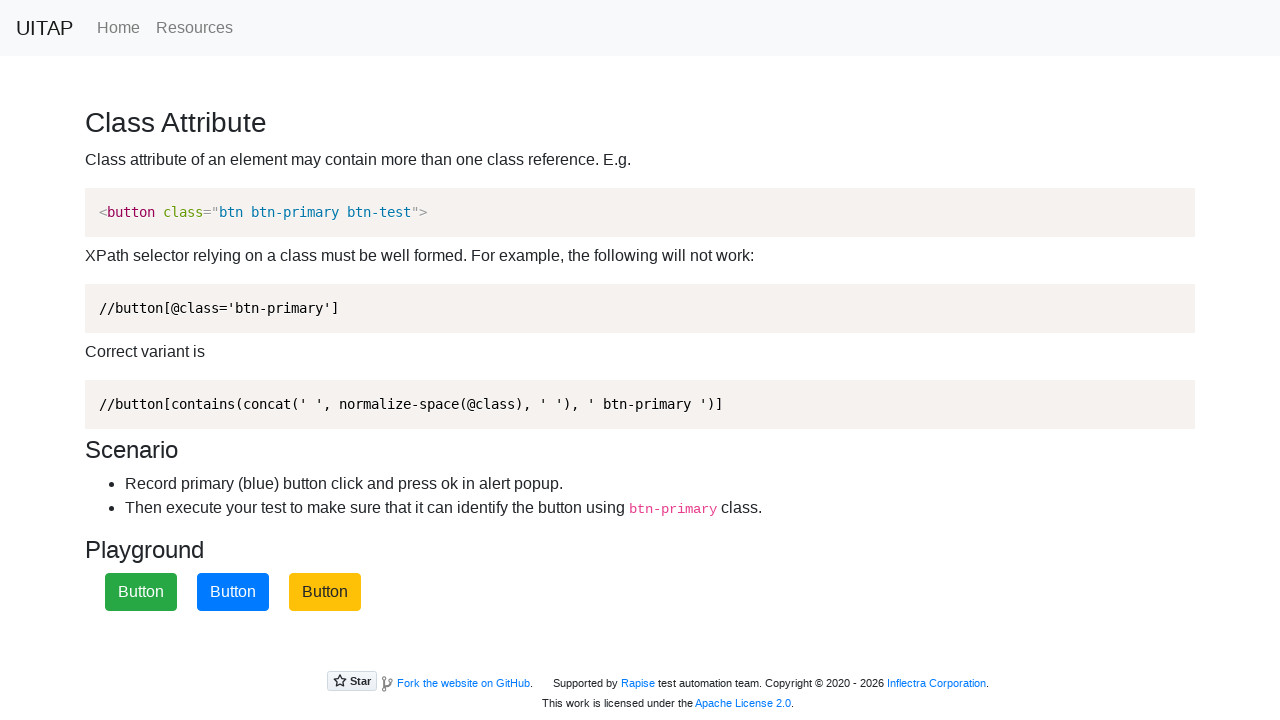

Clicked the blue button identified by CSS class .btn-primary at (233, 592) on .btn-primary
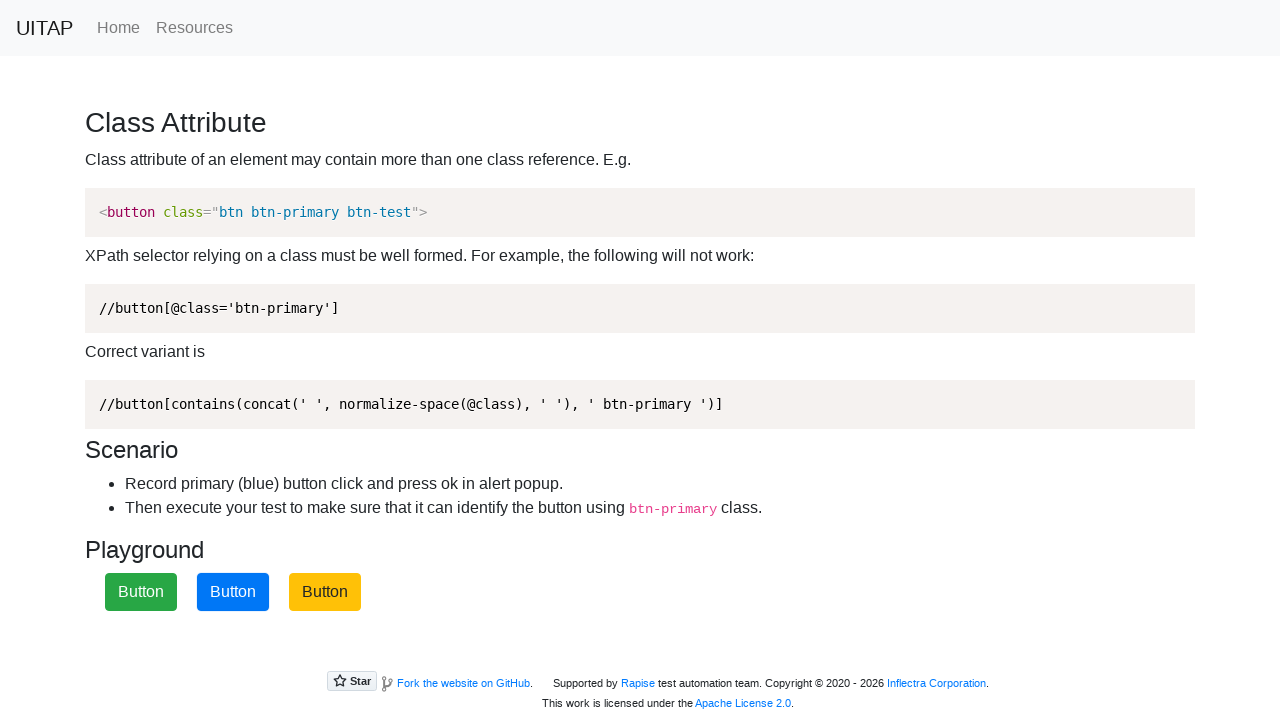

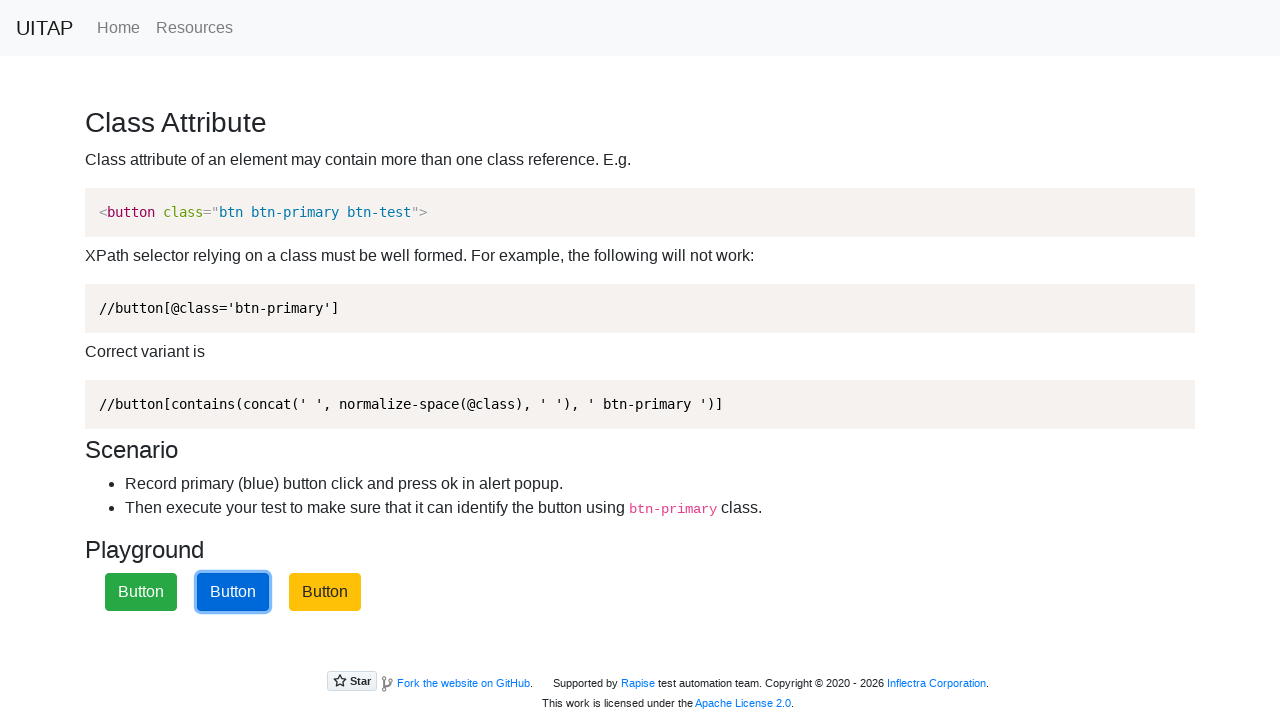